Tests clicking a button that requires precise DOM event handling, verifying it changes to a success state after being clicked

Starting URL: http://www.uitestingplayground.com/click

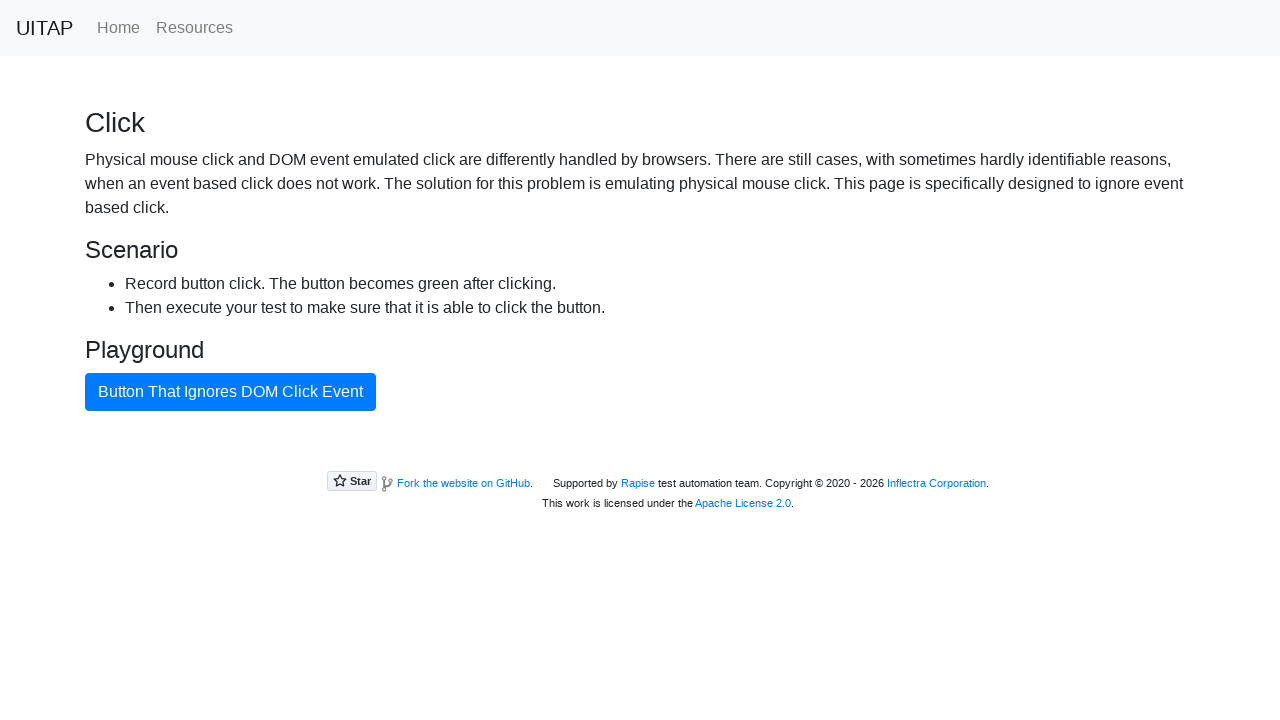

Clicked the button with precise DOM event handling at (230, 392) on #badButton
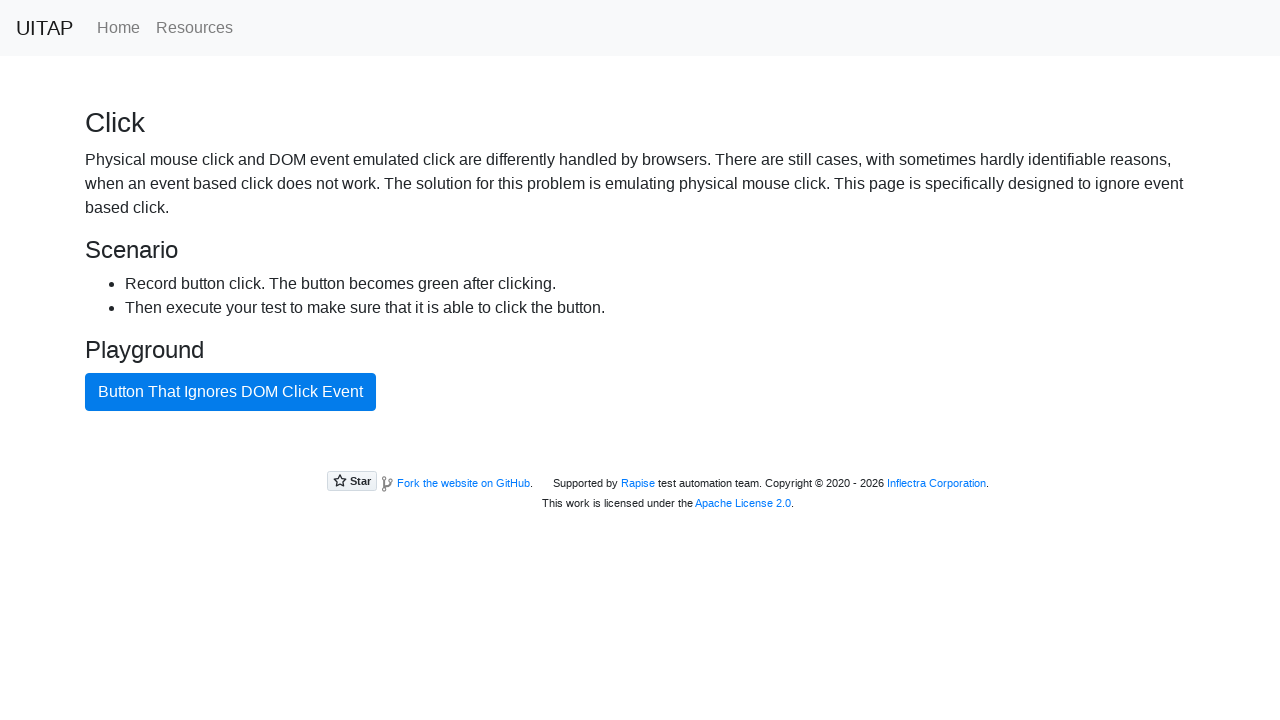

Button changed to success state with btn-success class
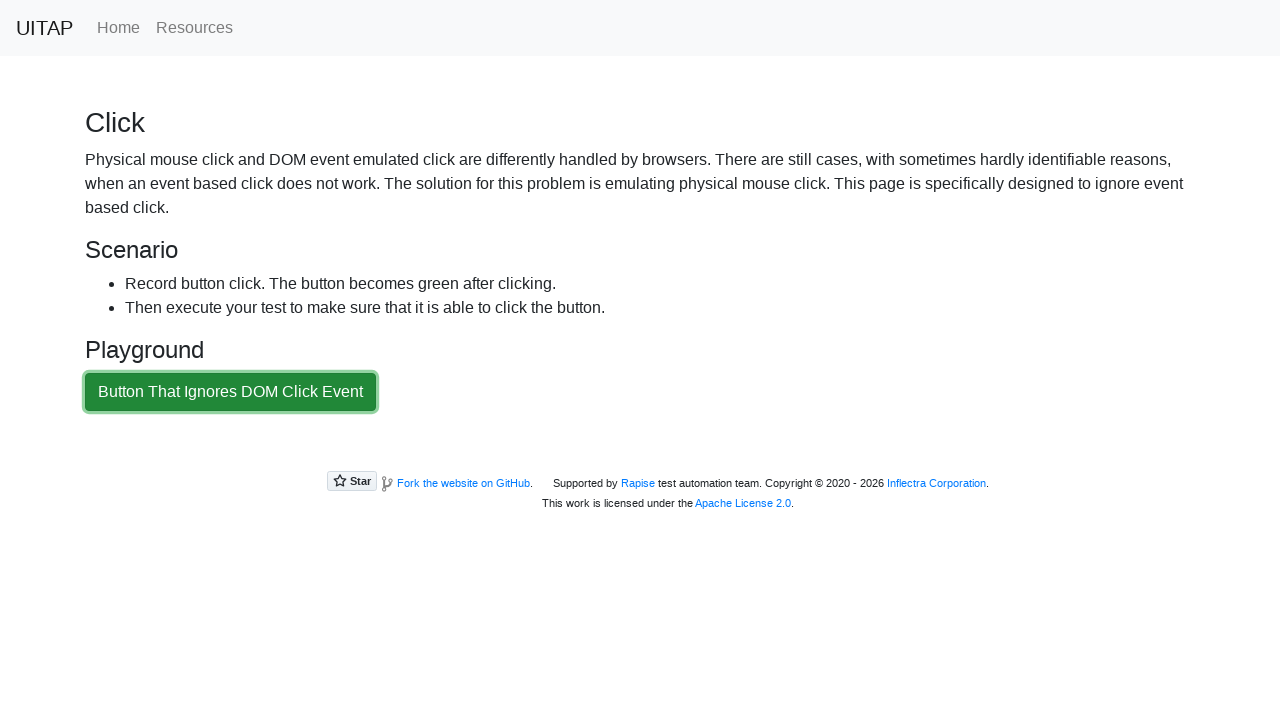

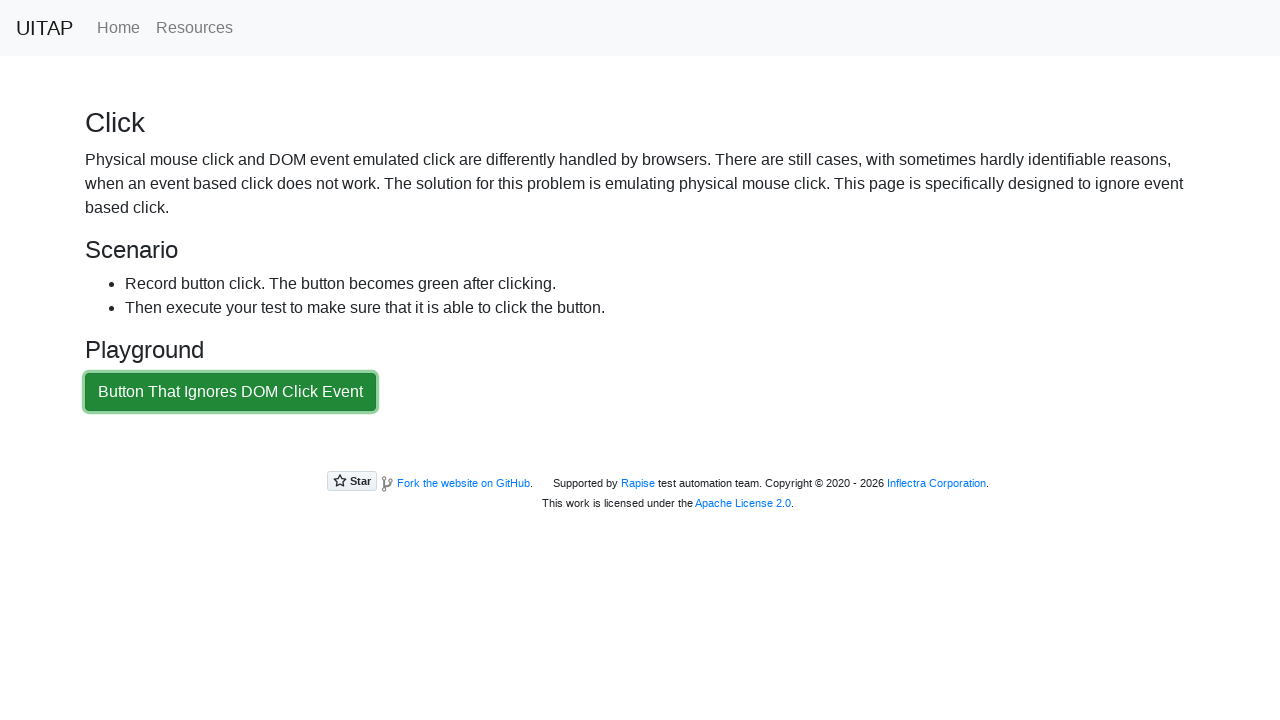